Tests the About Us page navigation by clicking the About Us link and verifying the page title displays correctly

Starting URL: https://parabank.parasoft.com/parabank/index.htm

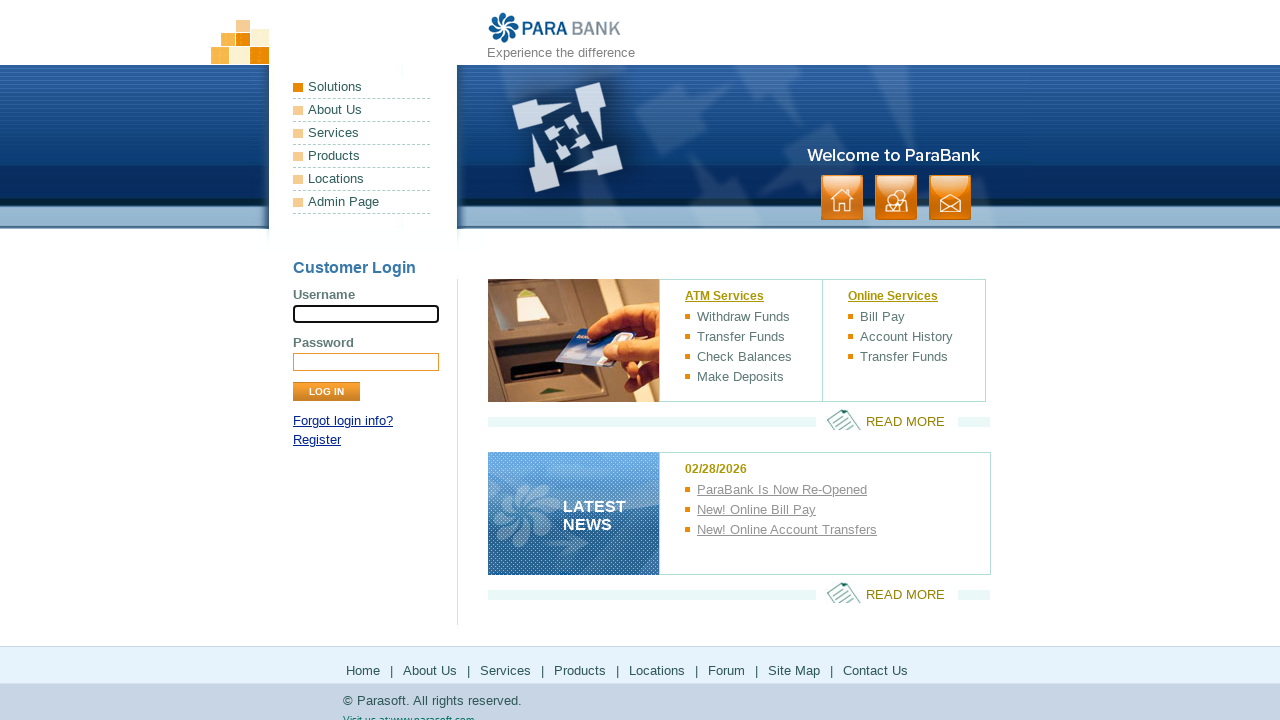

Clicked on About Us link at (362, 110) on a:has-text('About Us')
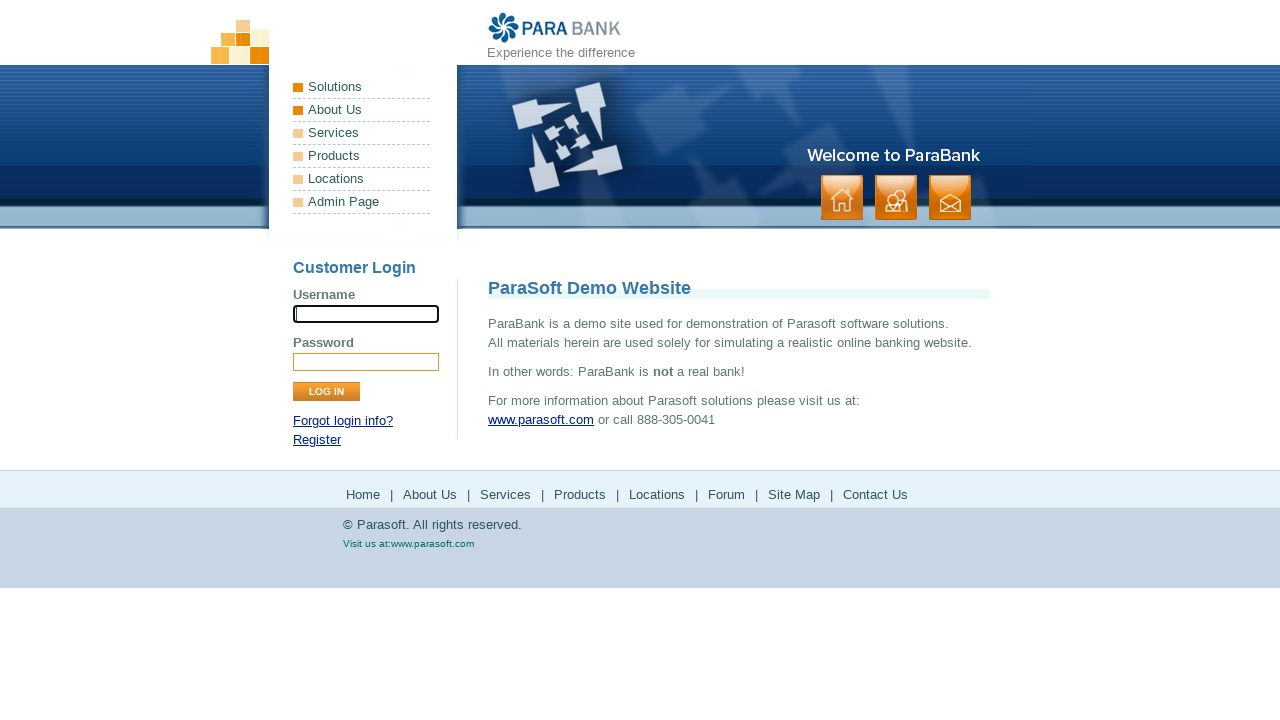

About Us page title loaded
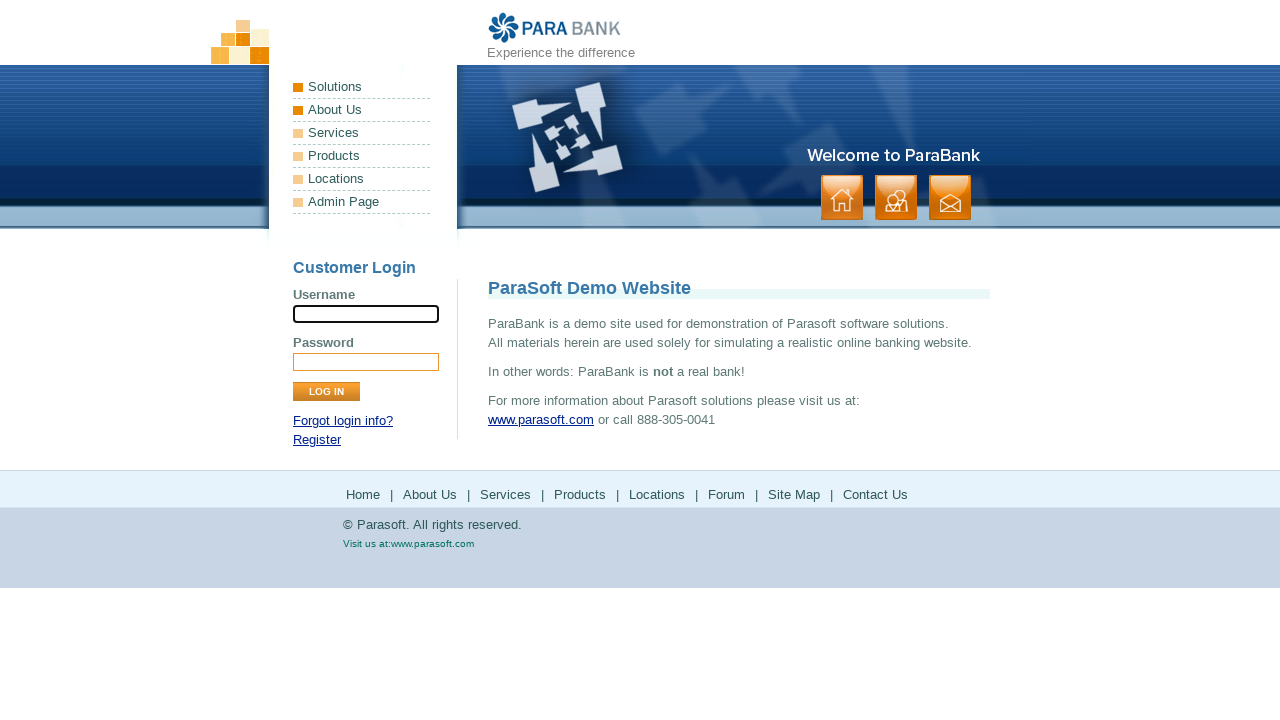

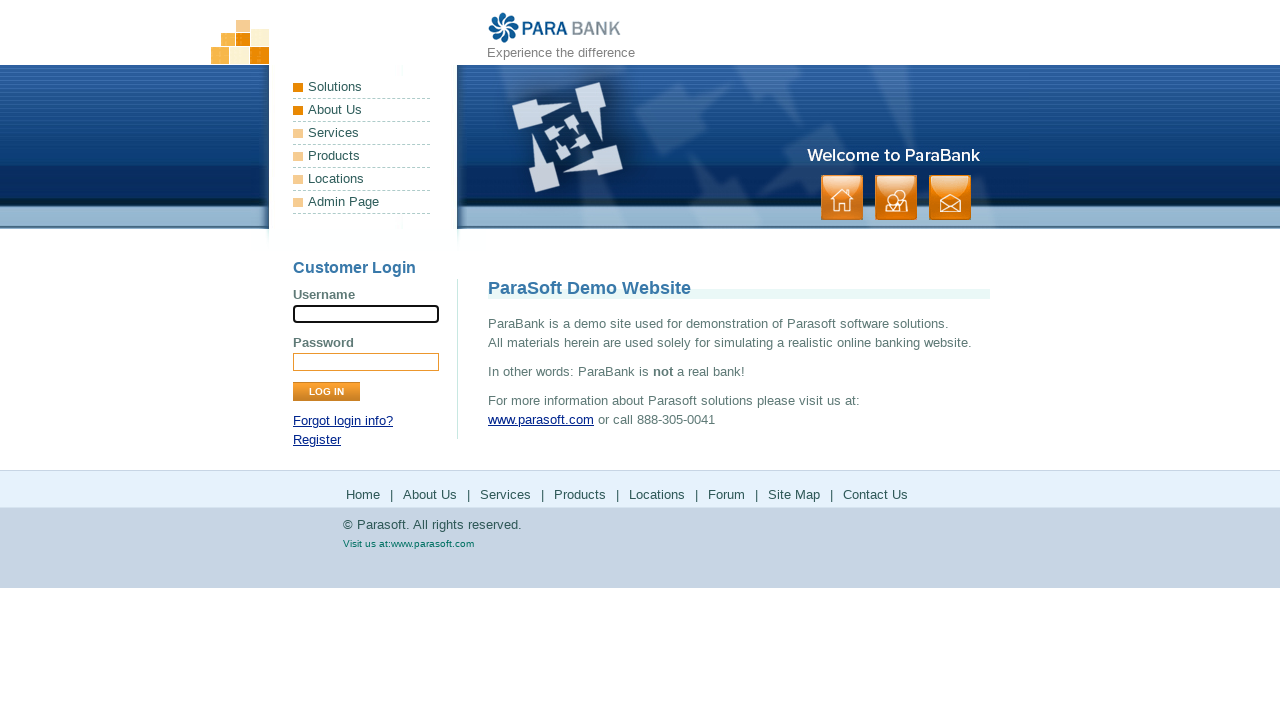